Navigates to a bookstore site, selects a Selenium Ruby book, switches to the reviews tab, and submits a 5-star review with comment details

Starting URL: https://practice.automationtesting.in/

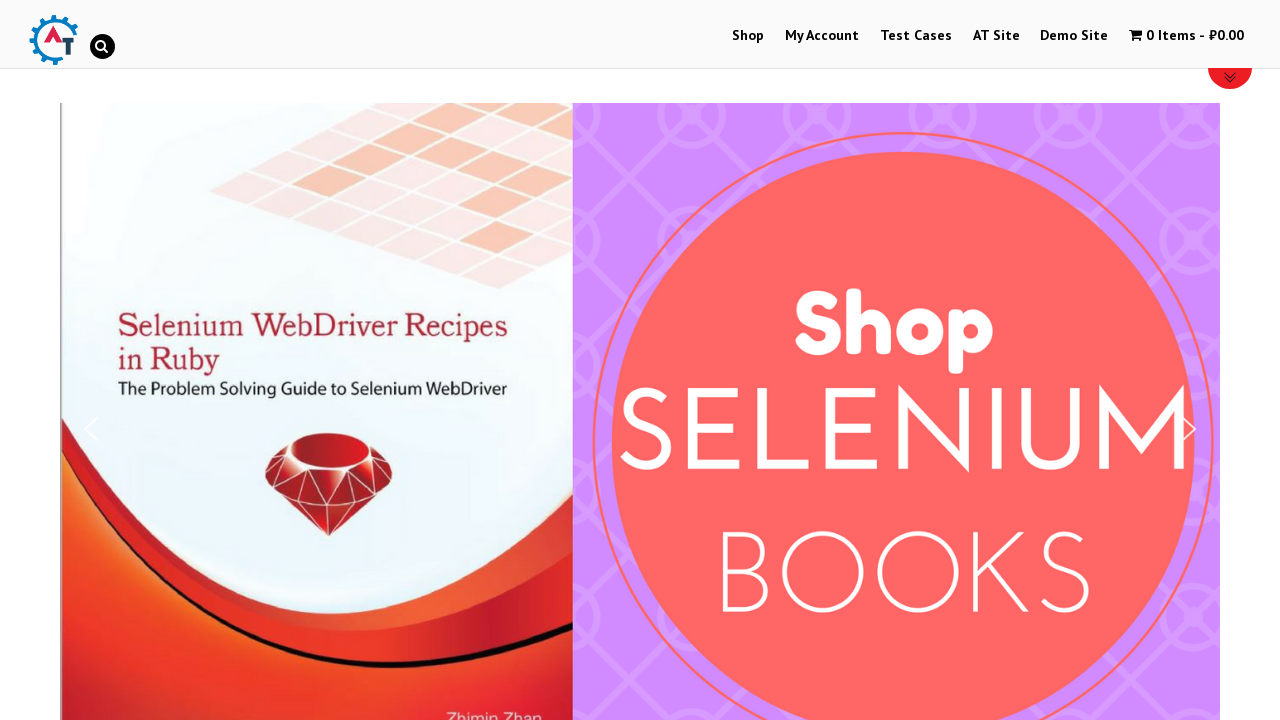

Scrolled down the page by 600 pixels
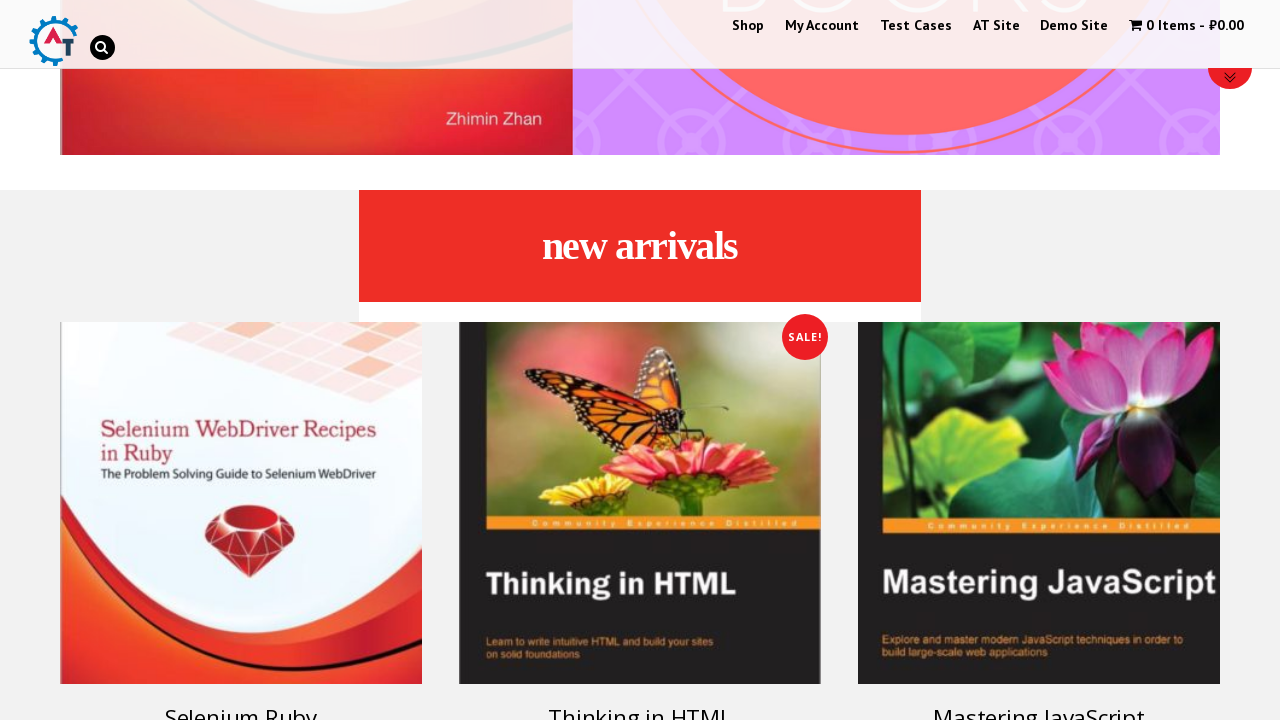

Clicked on the Selenium Ruby book at (241, 458) on .post-160.product.type-product.status-publish.has-post-thumbnail.product_cat-sel
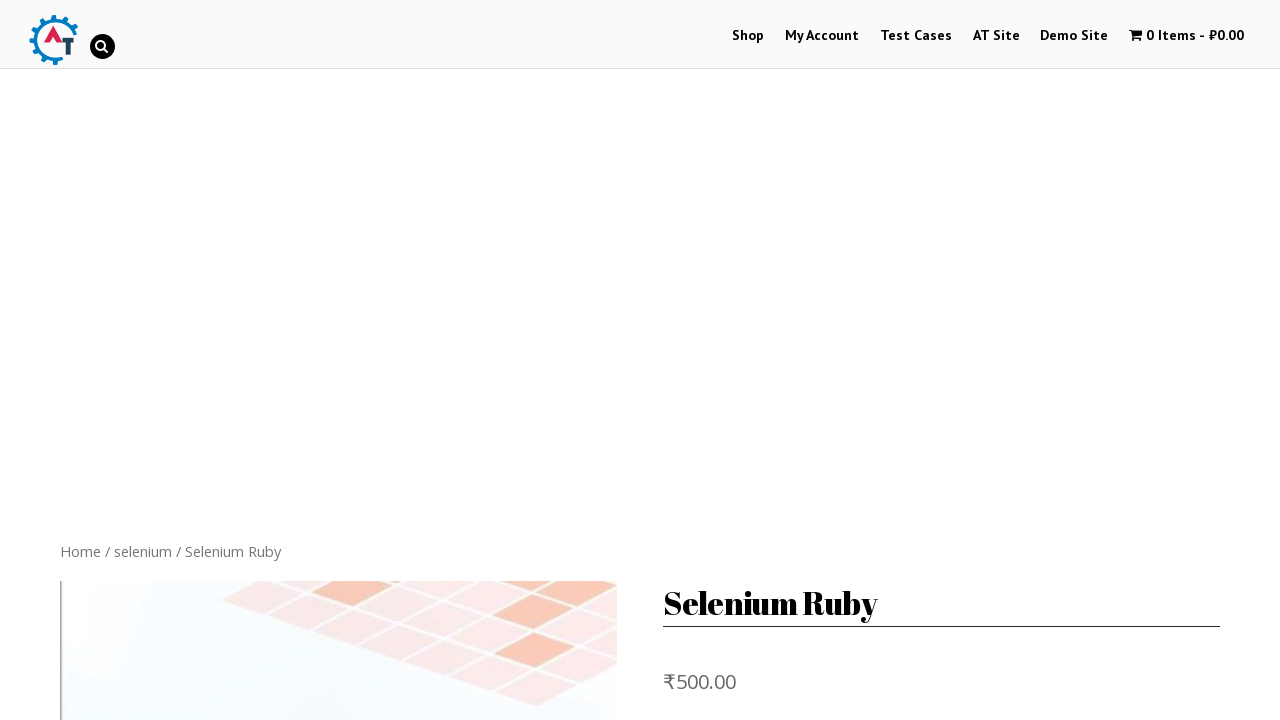

Clicked on the REVIEWS tab at (309, 360) on xpath=//ul[@class="tabs wc-tabs"]/li[2]/a[1]
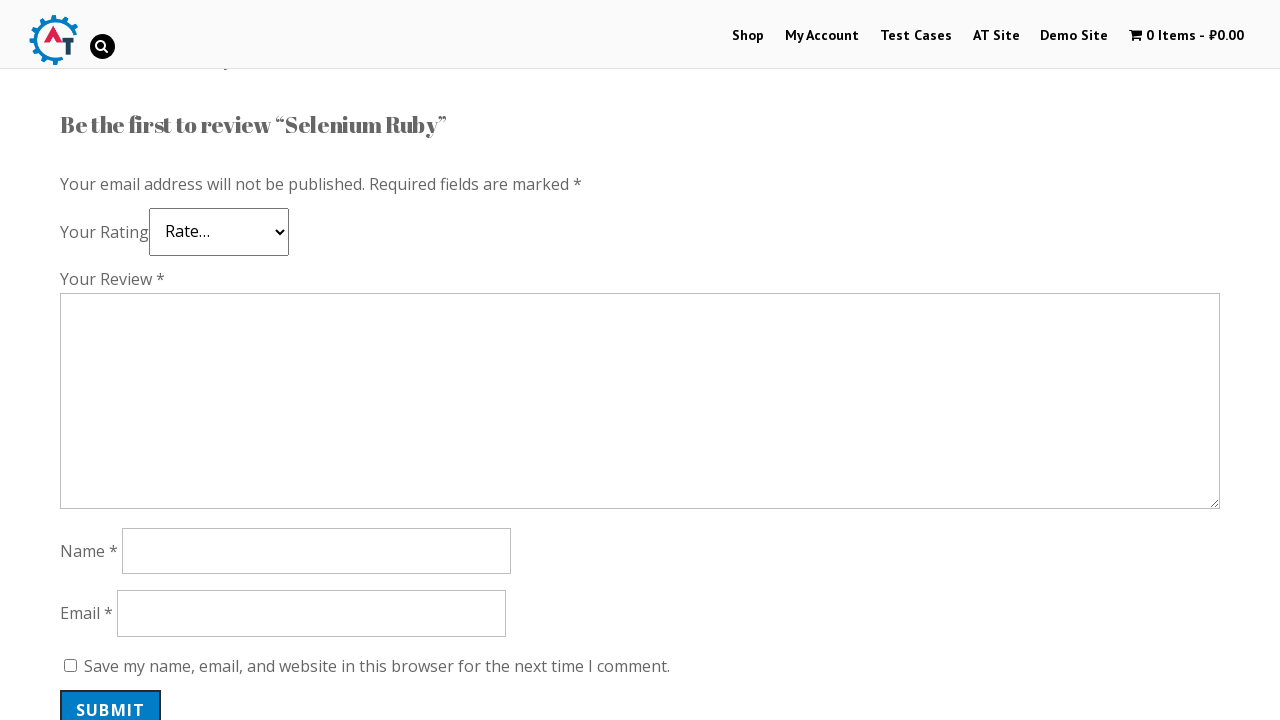

Selected 5-star rating at (132, 244) on .comment-form-rating .stars .star-5
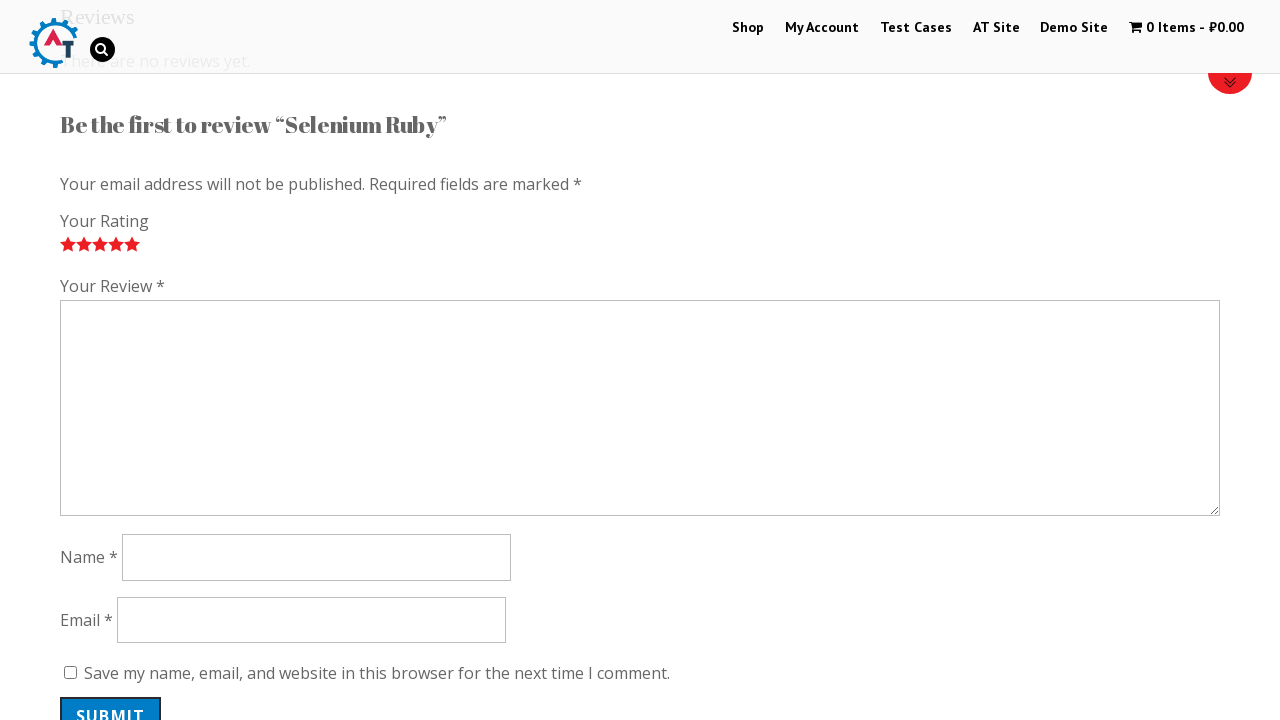

Filled review comment field with 'Nice book!' on #comment
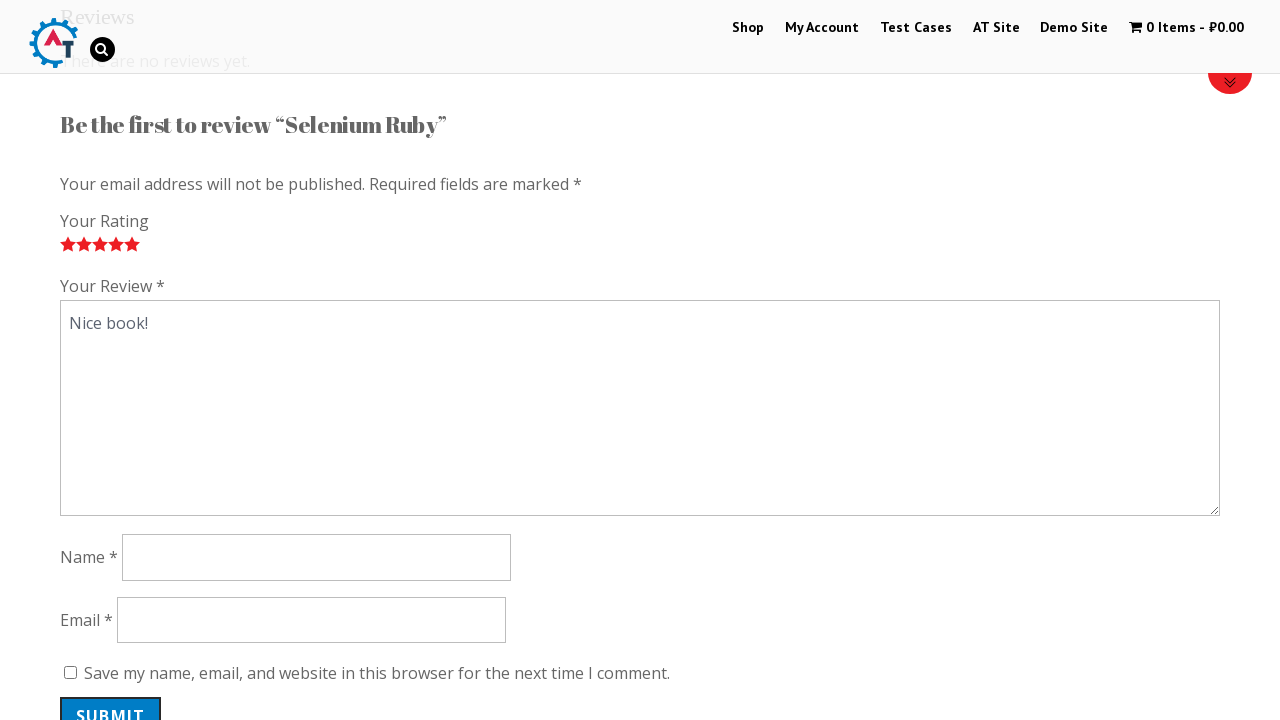

Filled author name field with 'TestUser123' on #author
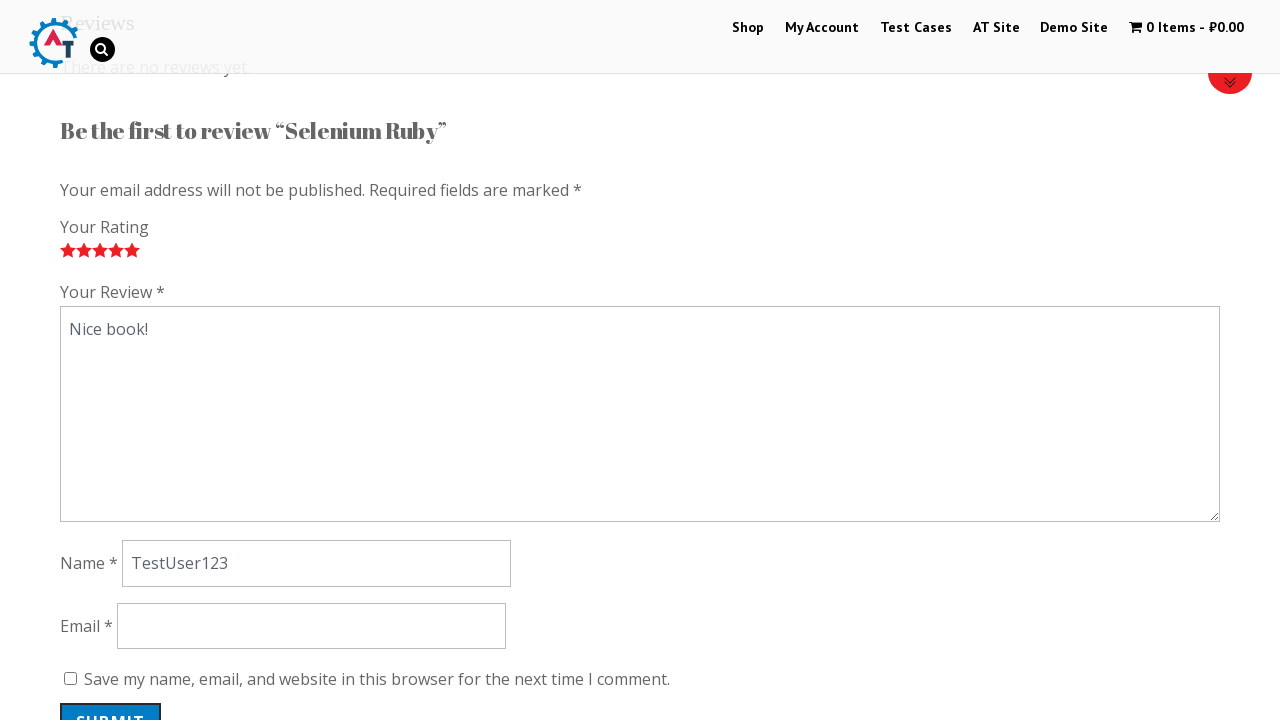

Filled email field with 'testuser123@example.com' on #email
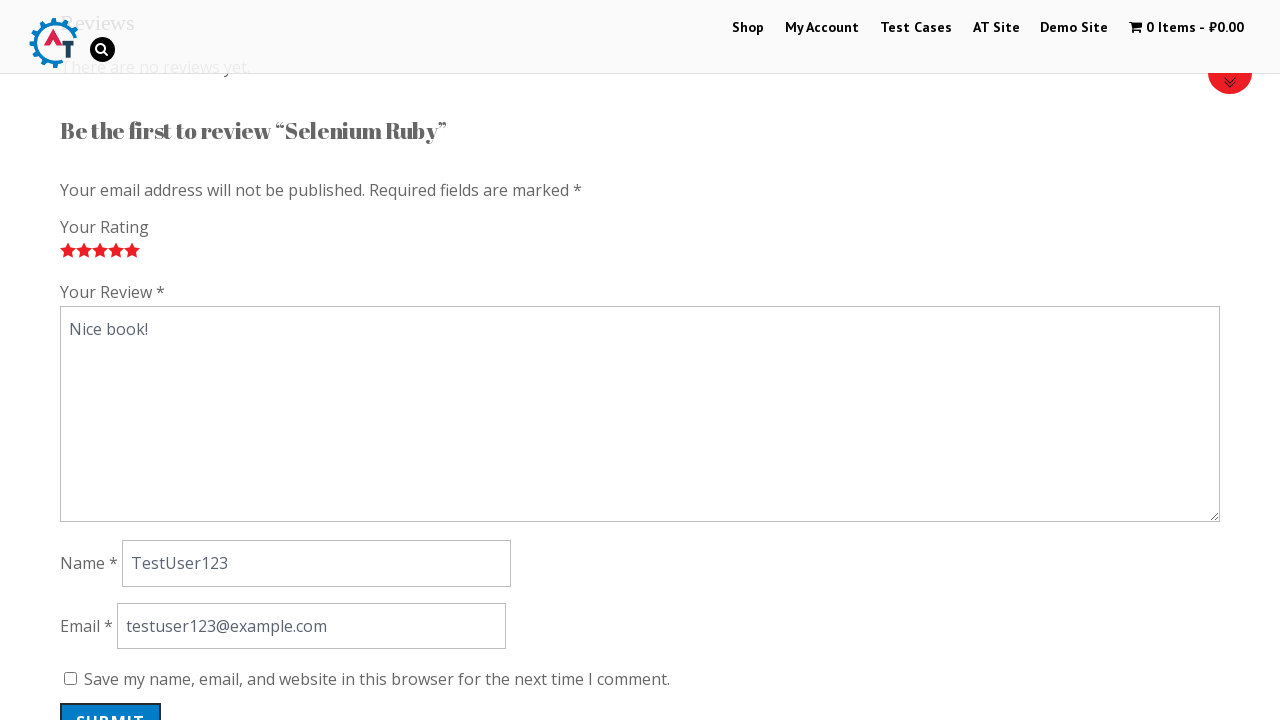

Submitted the 5-star review at (111, 700) on #submit
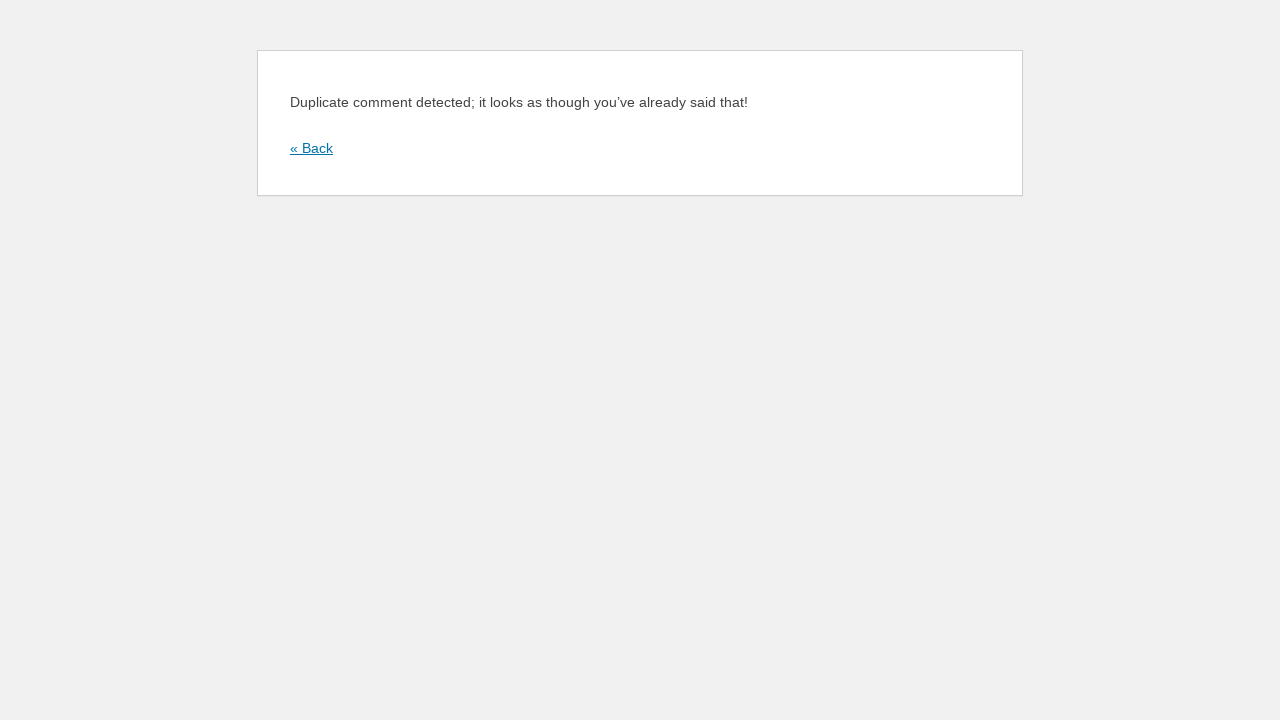

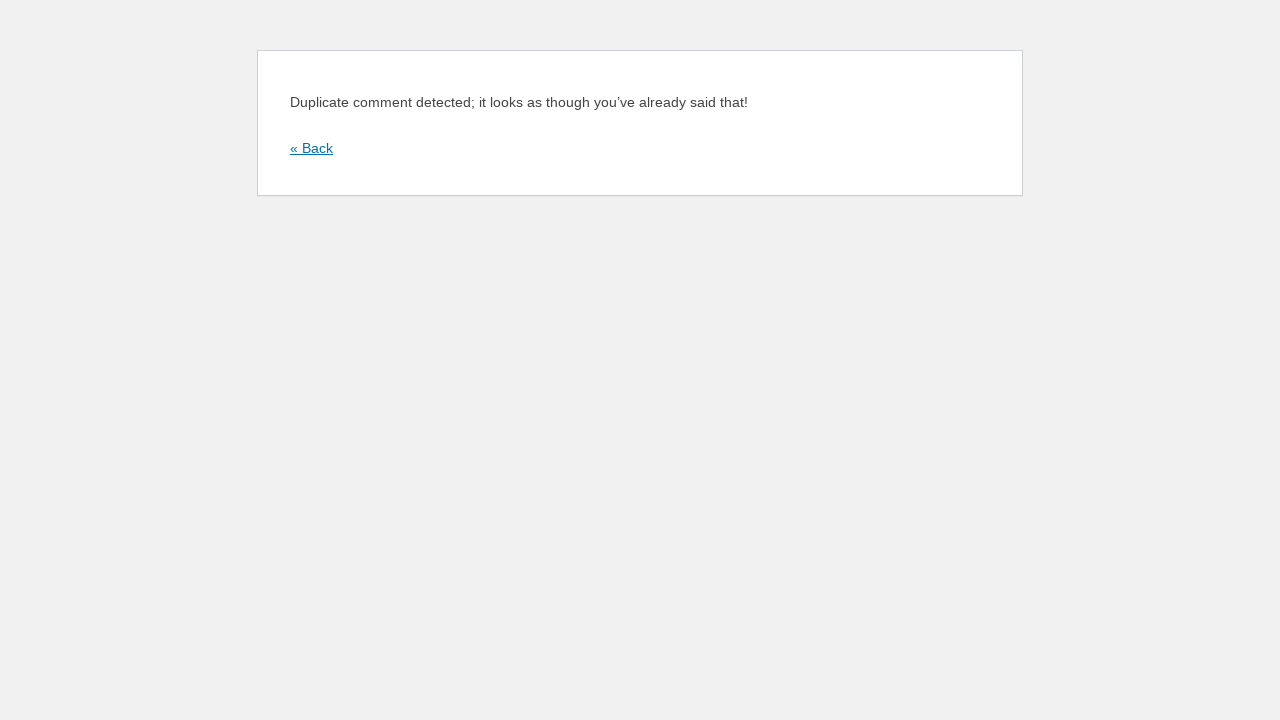